Navigates to VTiger website, hovers over Company menu, clicks Contact Us link, and locates the Bangalore phone number on the contact page

Starting URL: https://www.vtiger.com/

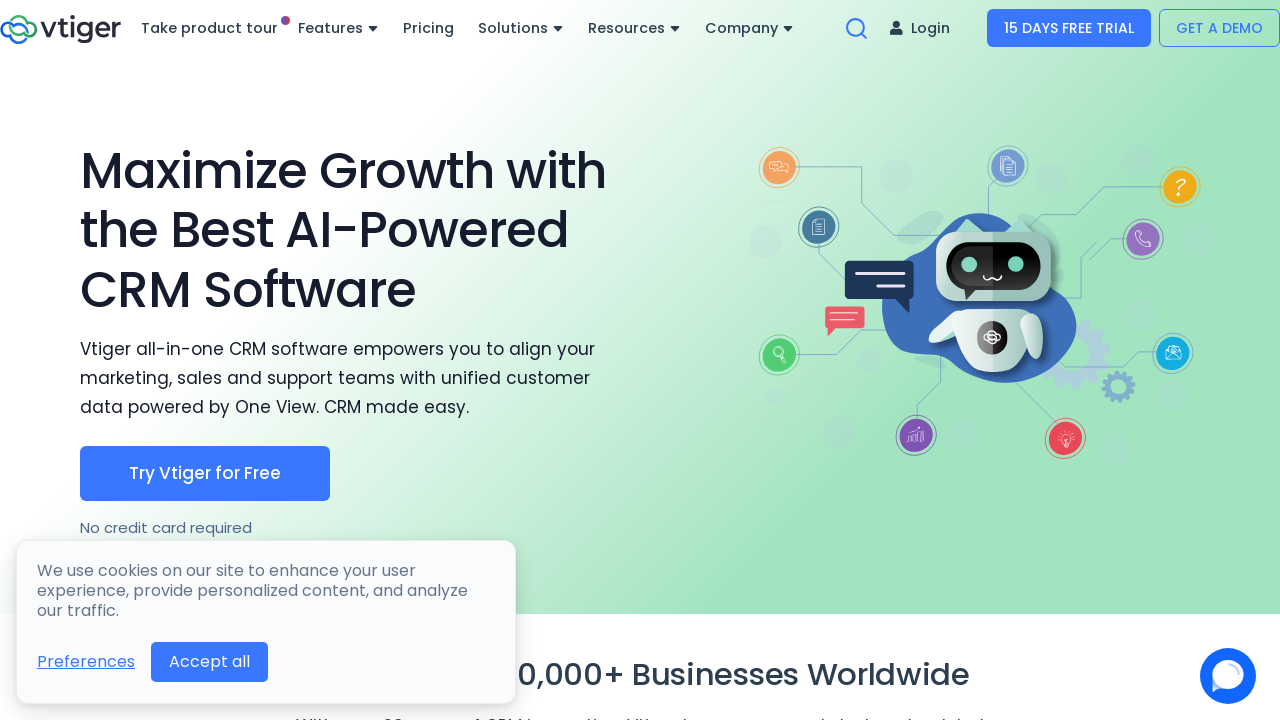

Hovered over Company menu item at (750, 28) on a:has-text('Company')
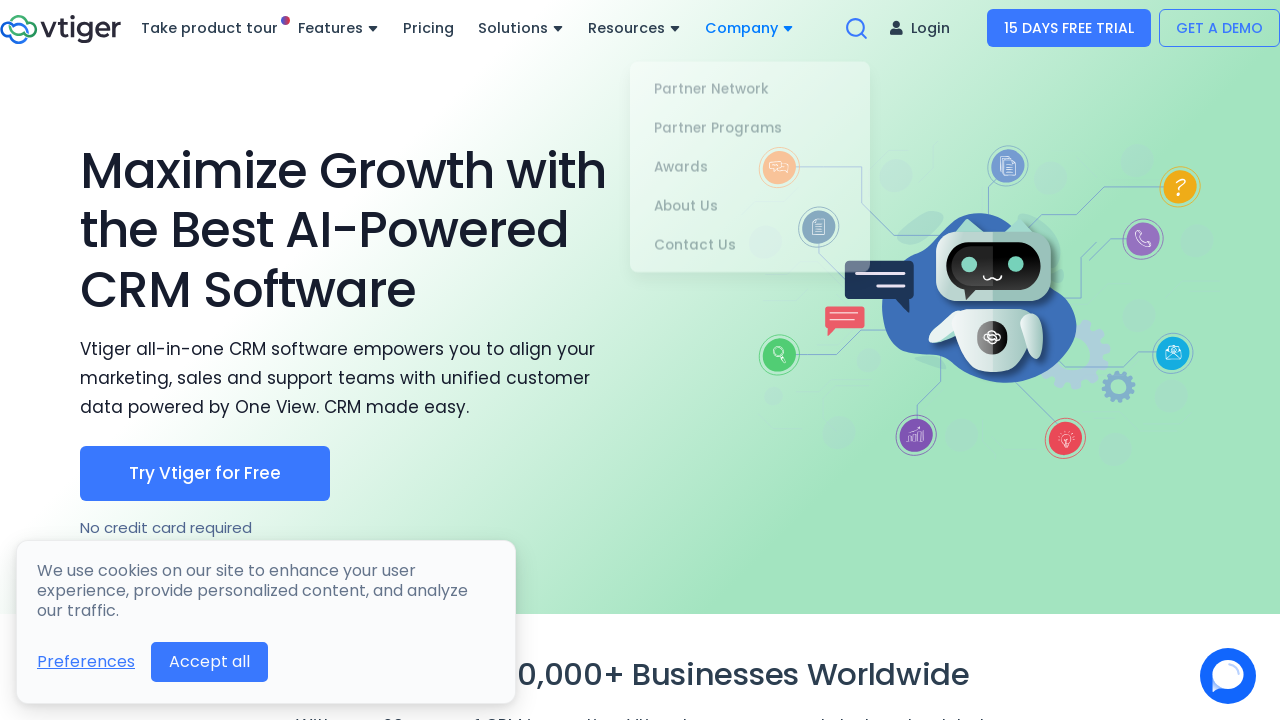

Clicked Contact Us link in the dropdown menu at (750, 239) on a:has-text('Contact Us')
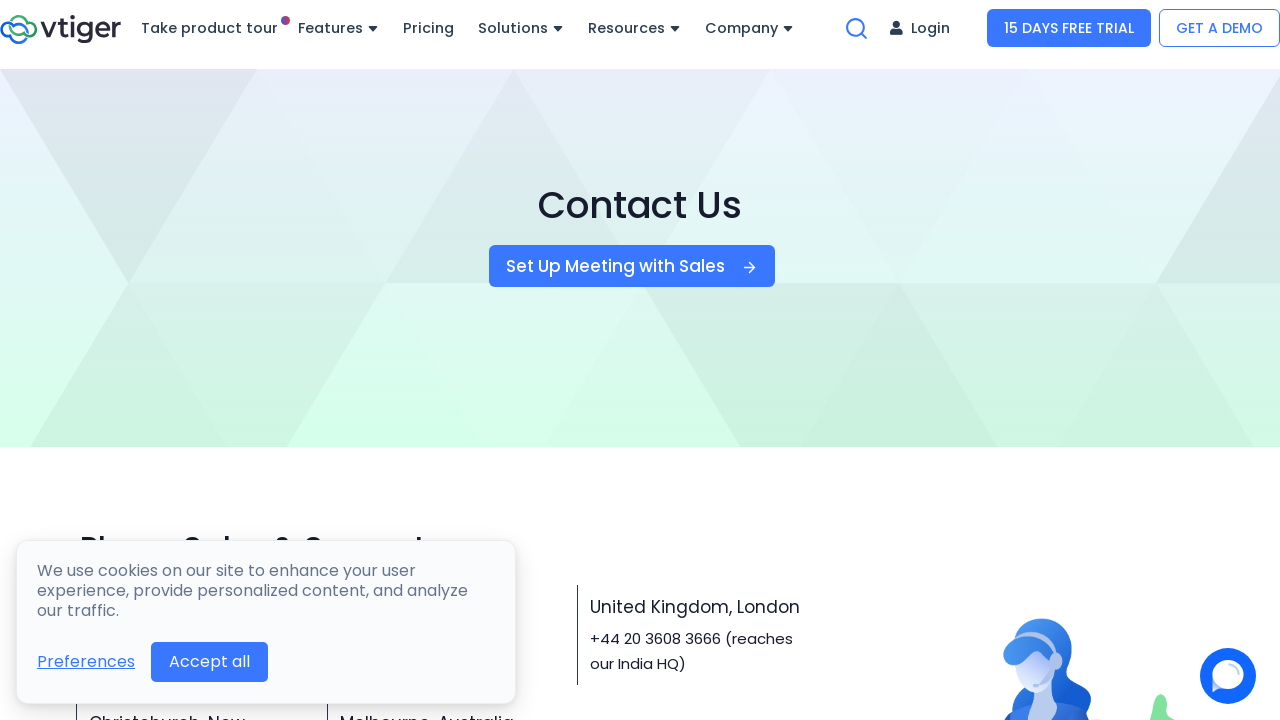

Bangalore phone number (+91 9243602352) is visible on the contact page
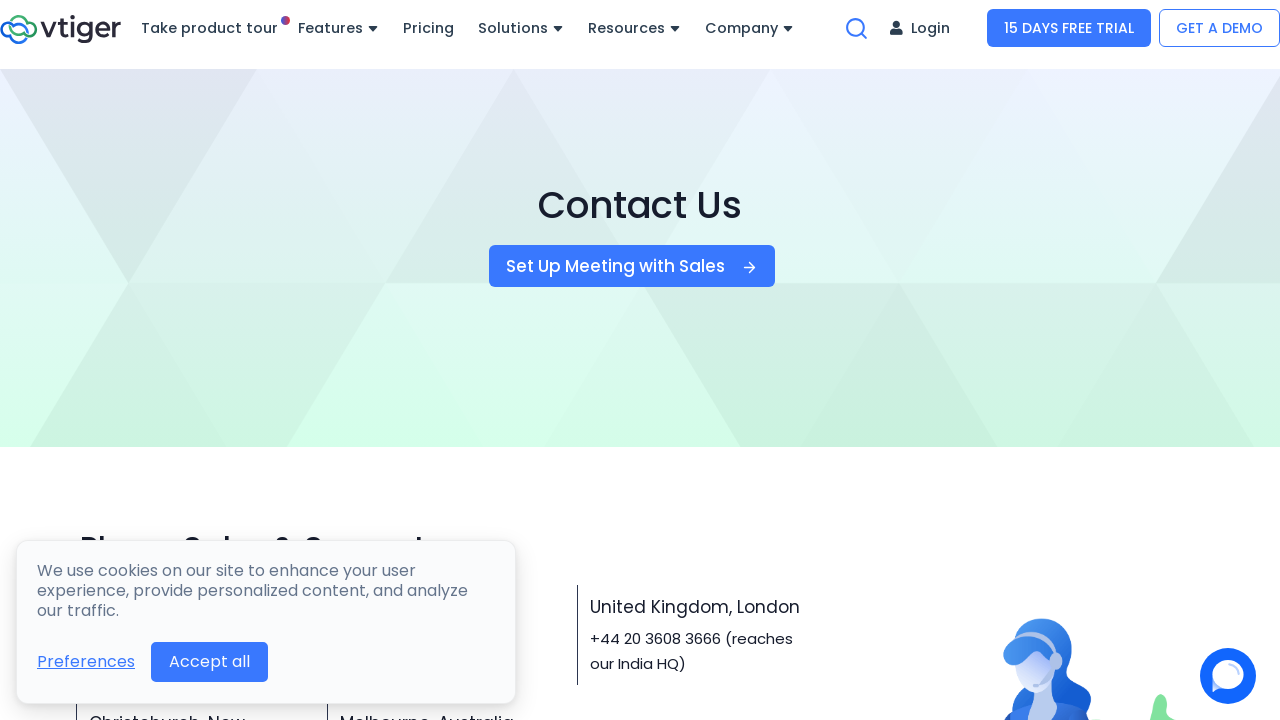

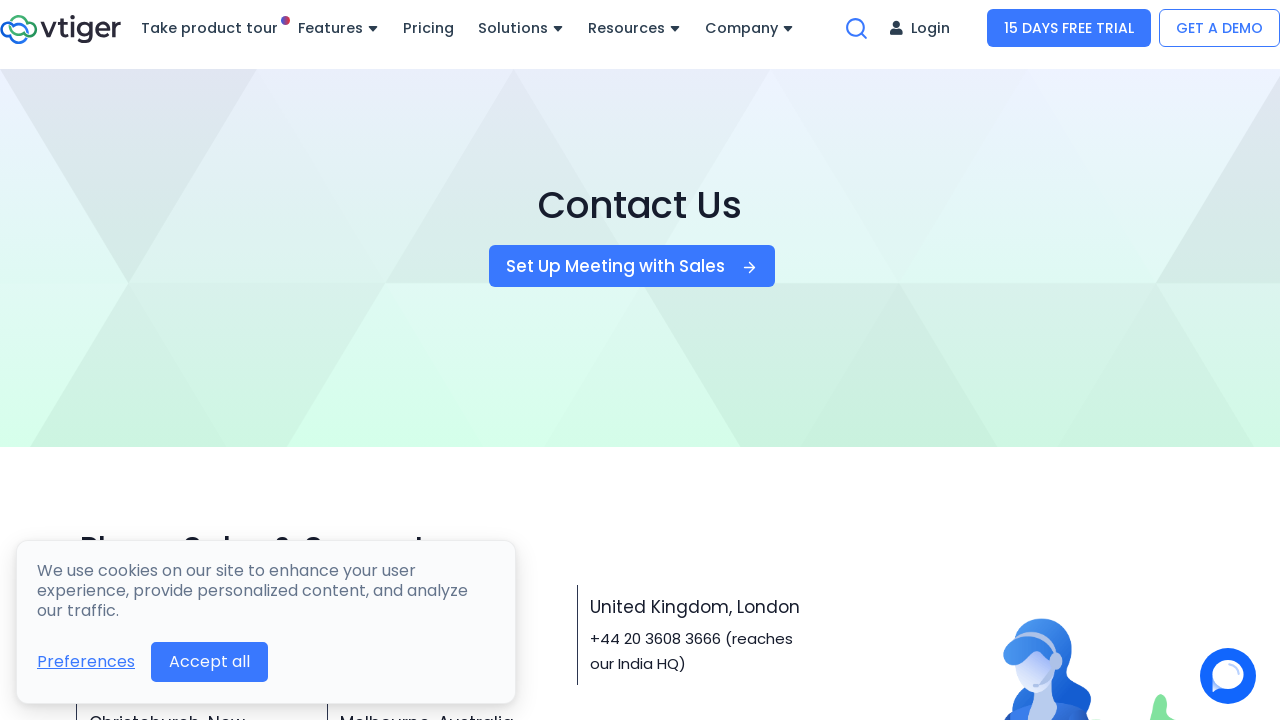